Tests dynamic loading by clicking a button and waiting for content to appear while loading icon disappears

Starting URL: https://automationfc.github.io/dynamic-loading/

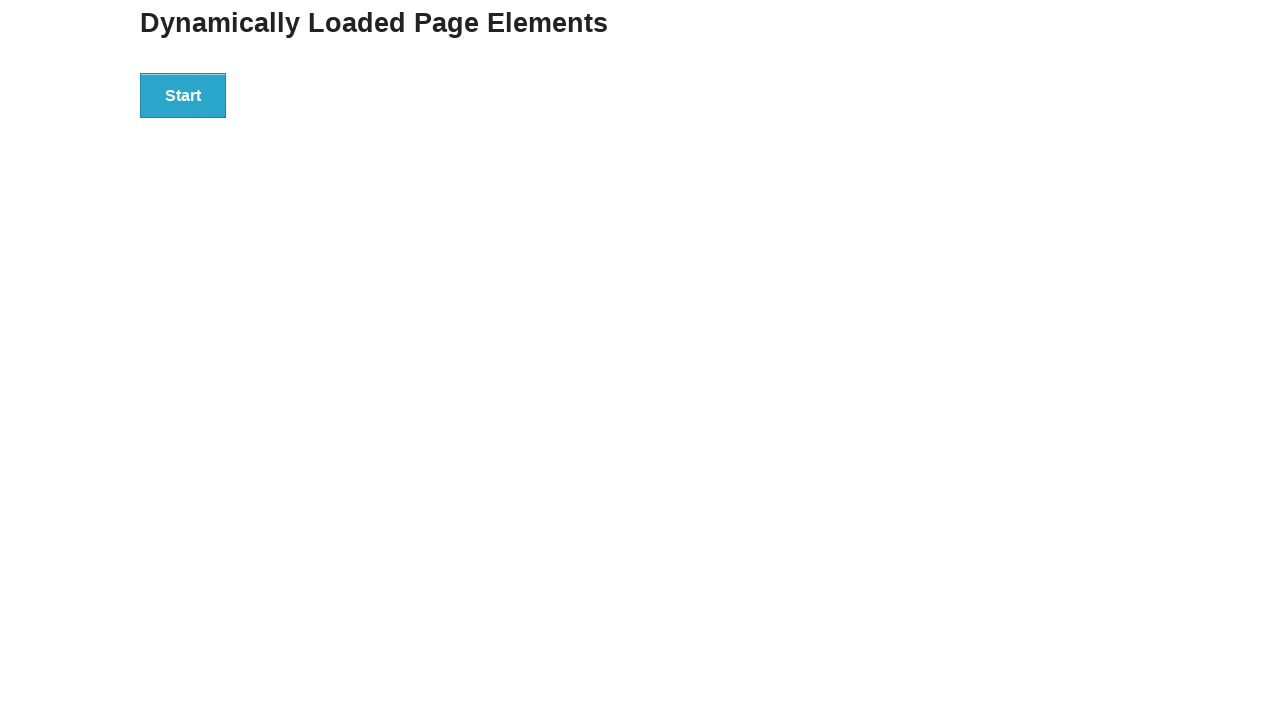

Clicked the start button to trigger dynamic loading at (183, 95) on div#start>button
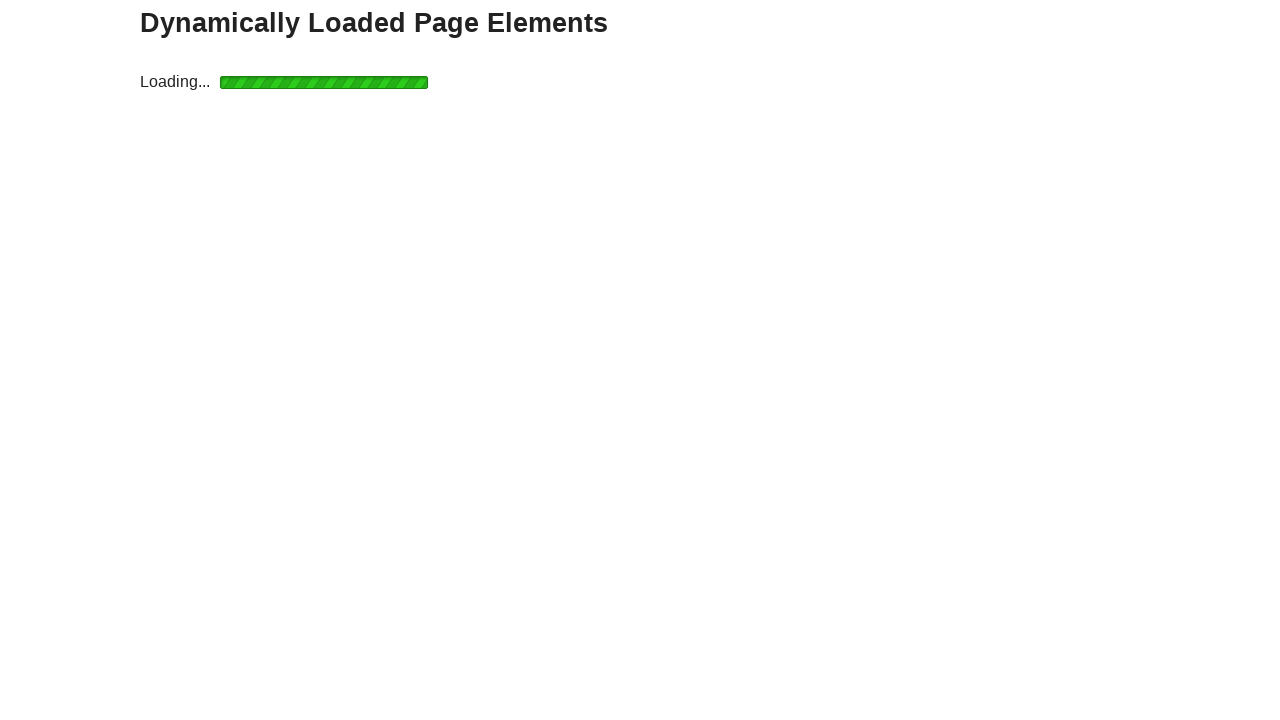

Waited for hello text to become visible
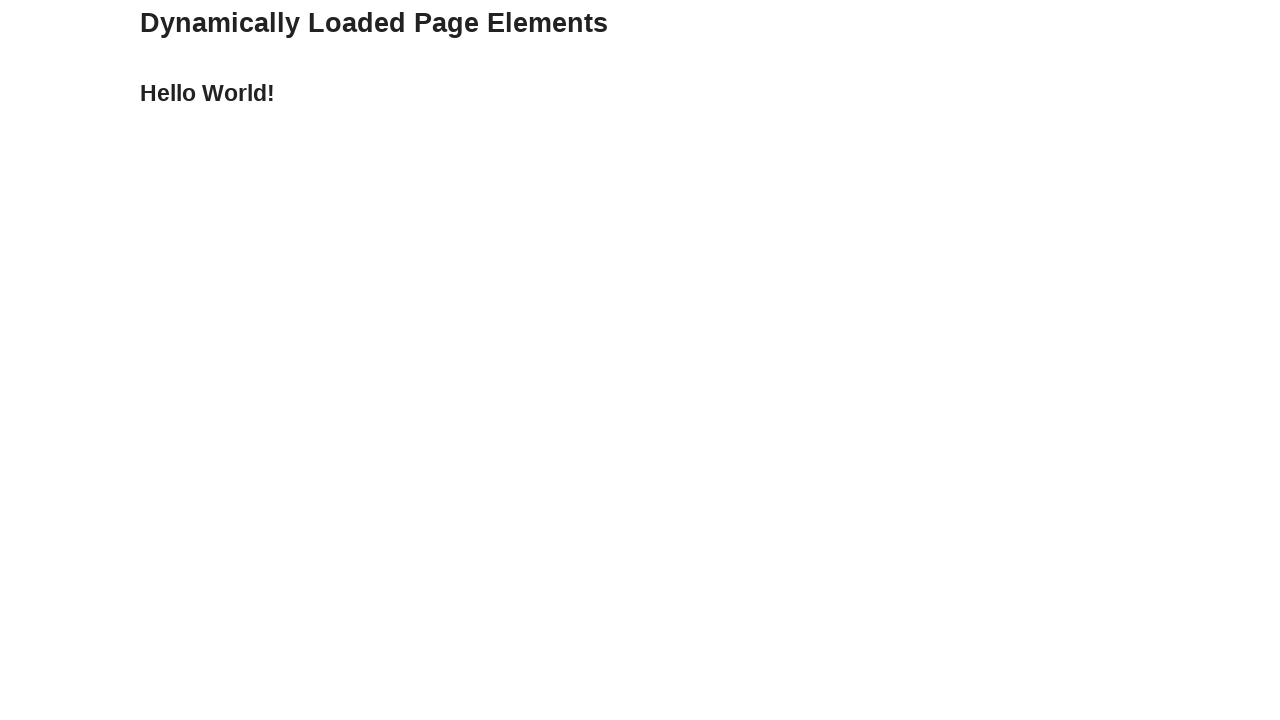

Verified the text content is 'Hello World!'
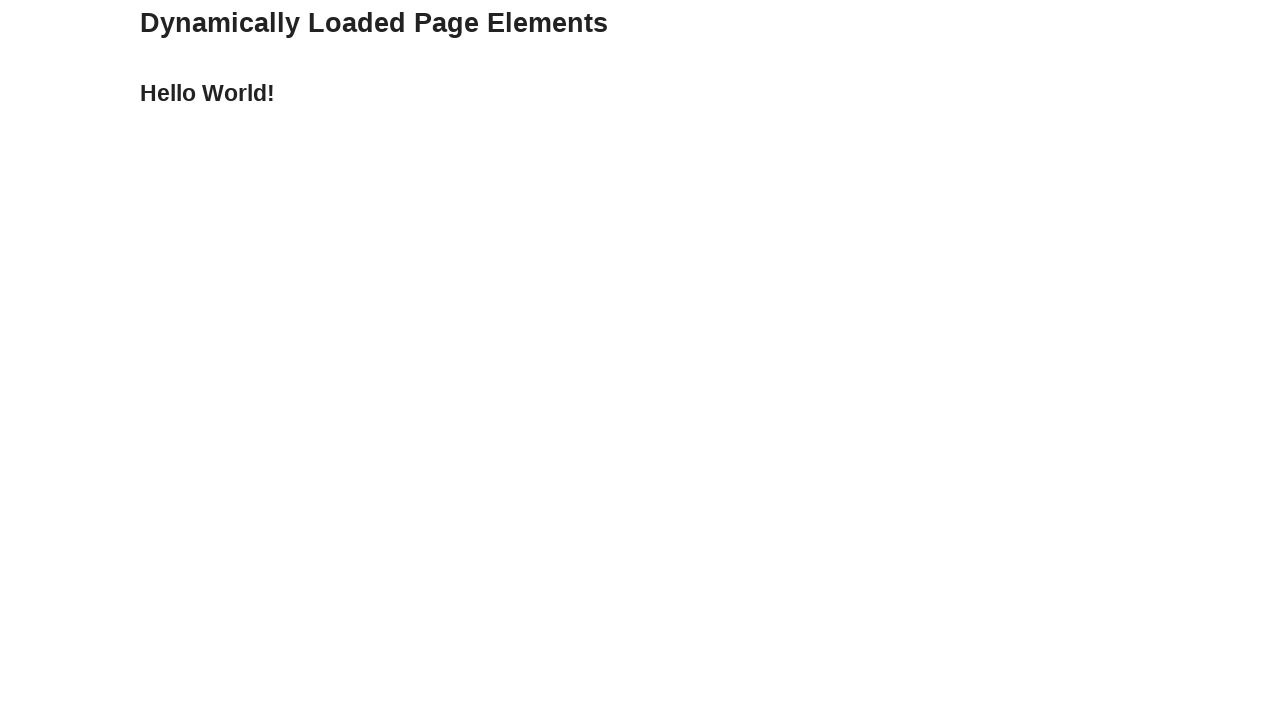

Waited for loading icon to disappear
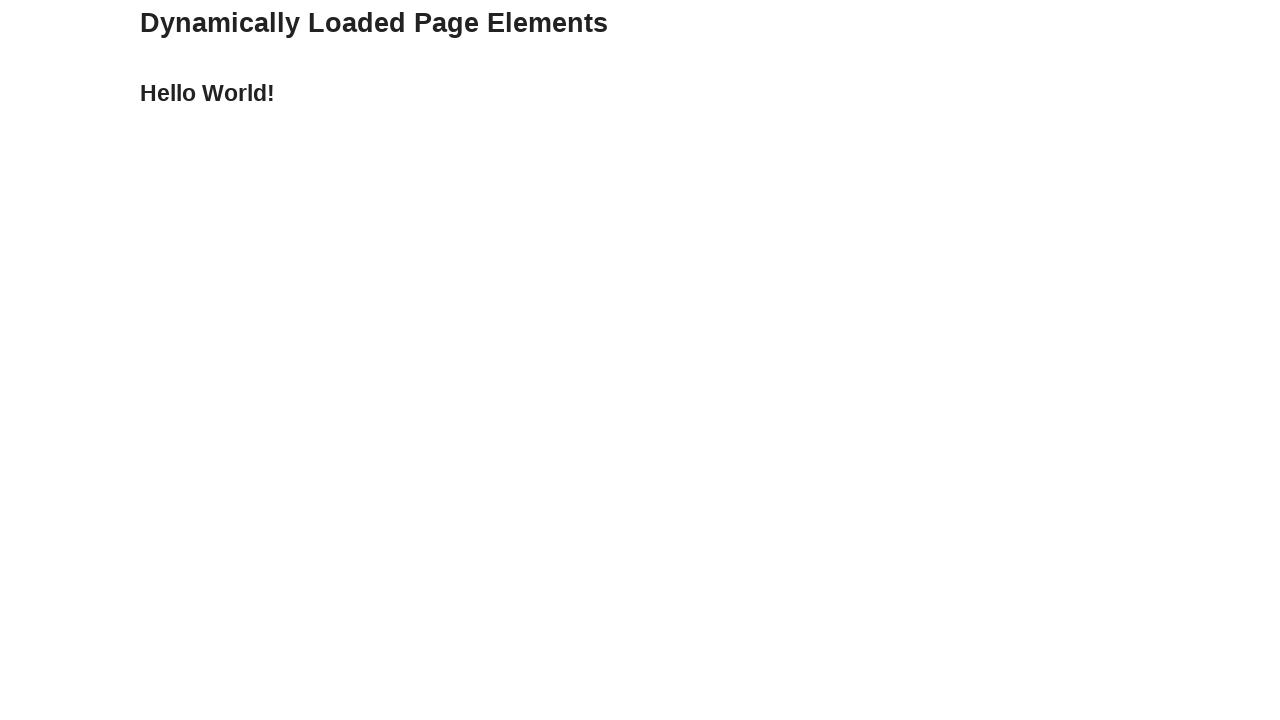

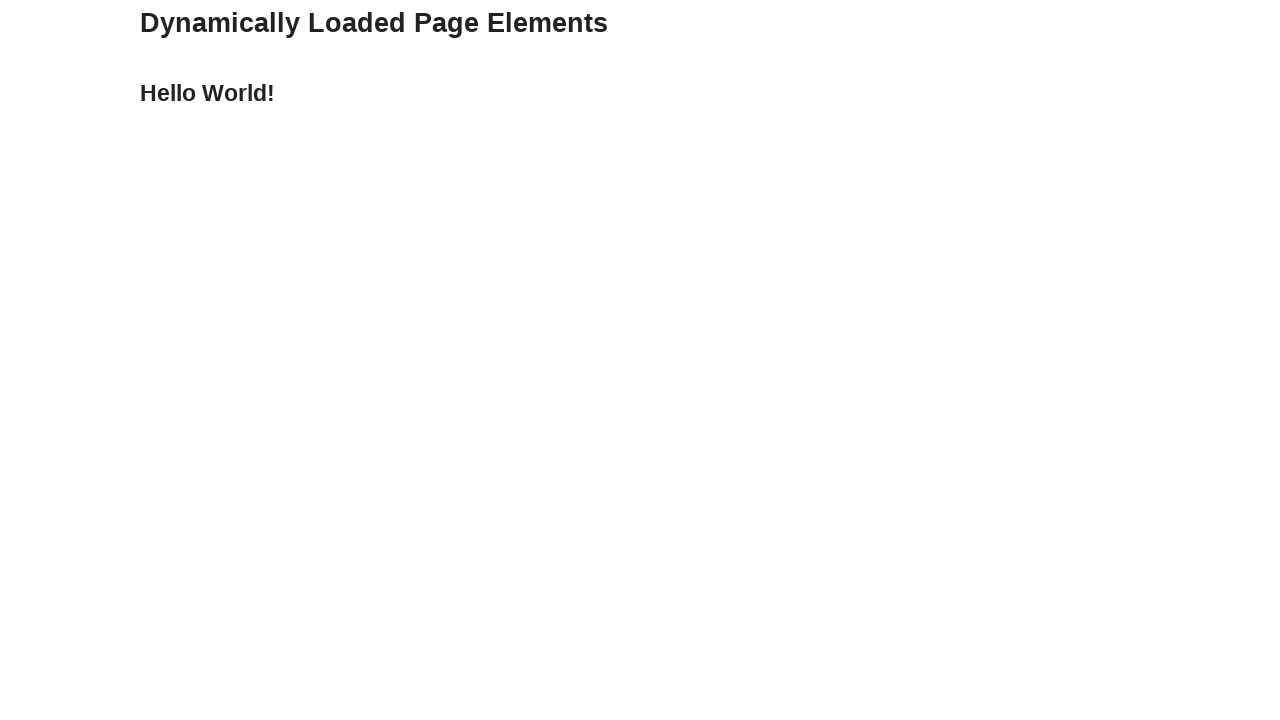